Tests that a todo item is removed when edited to an empty string

Starting URL: https://demo.playwright.dev/todomvc

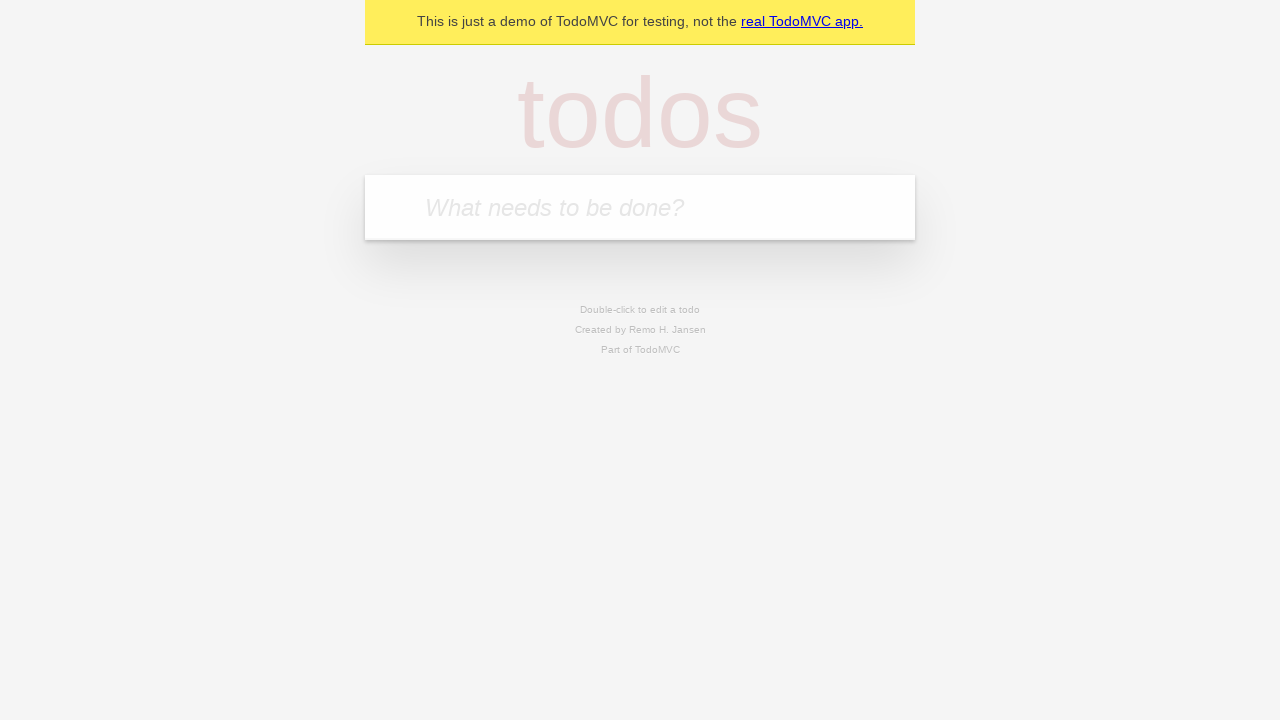

Filled new todo input with 'buy some cheese' on internal:attr=[placeholder="What needs to be done?"i]
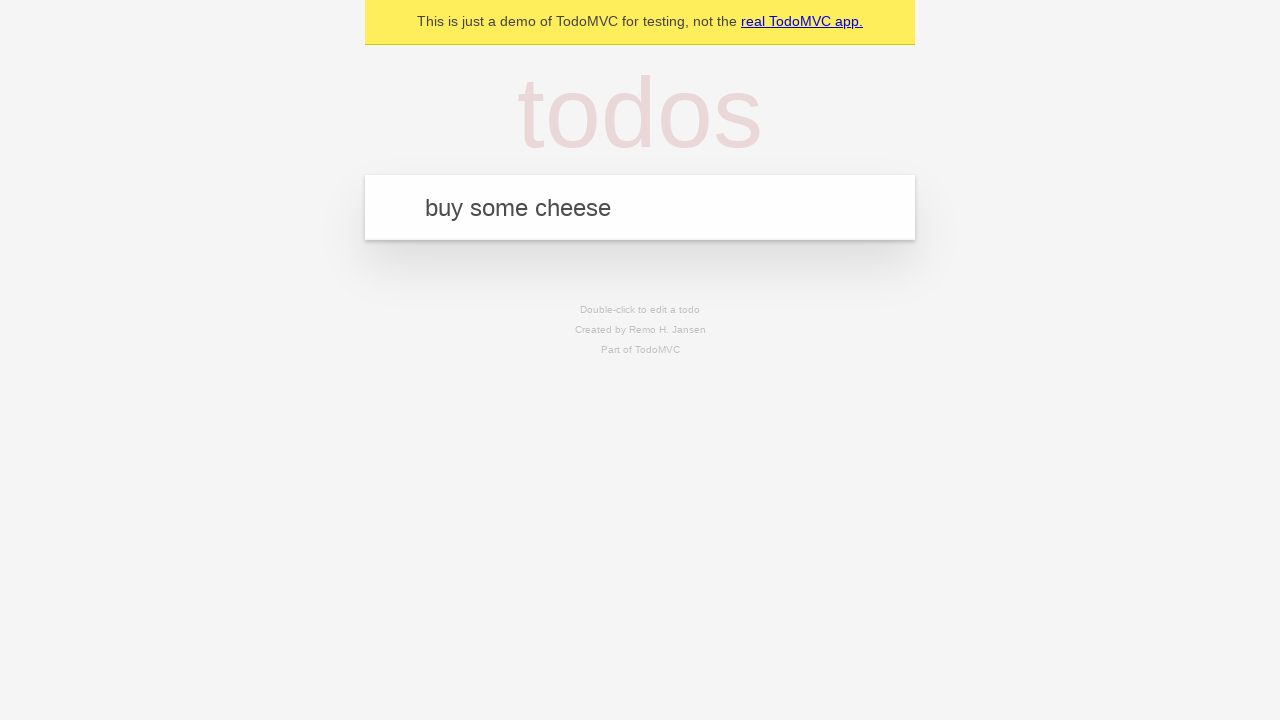

Pressed Enter to create todo 'buy some cheese' on internal:attr=[placeholder="What needs to be done?"i]
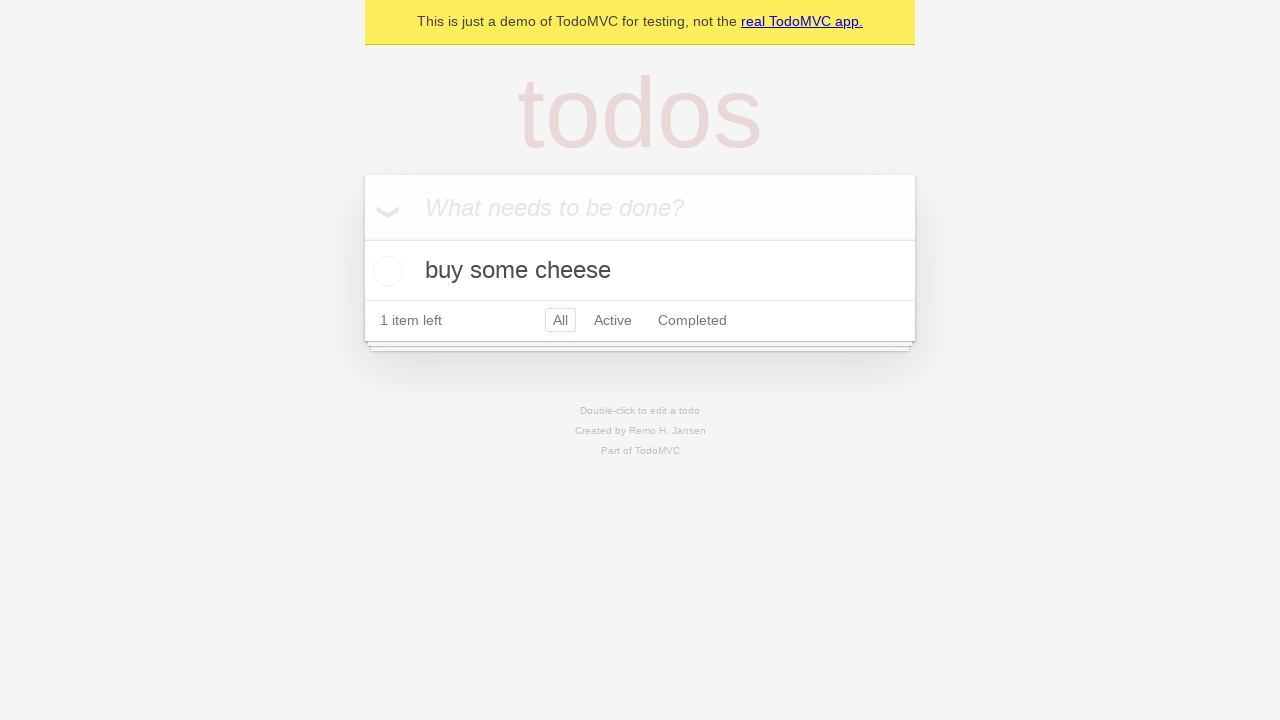

Filled new todo input with 'feed the cat' on internal:attr=[placeholder="What needs to be done?"i]
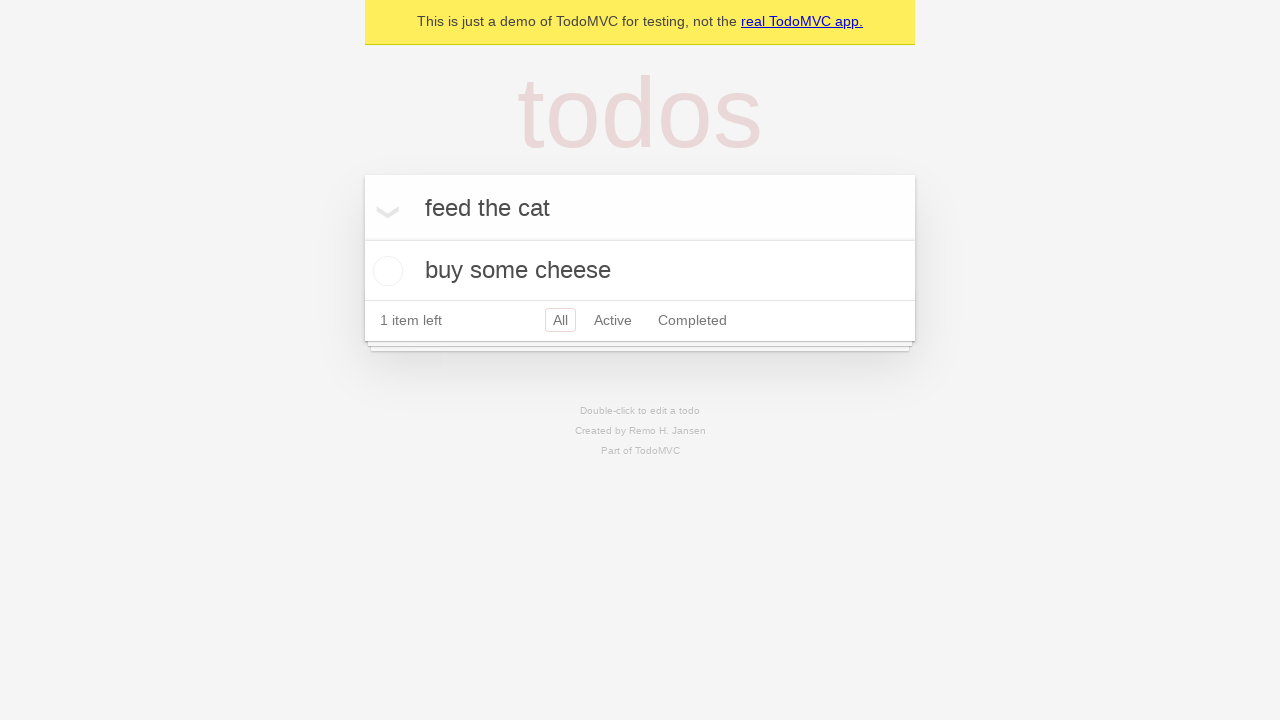

Pressed Enter to create todo 'feed the cat' on internal:attr=[placeholder="What needs to be done?"i]
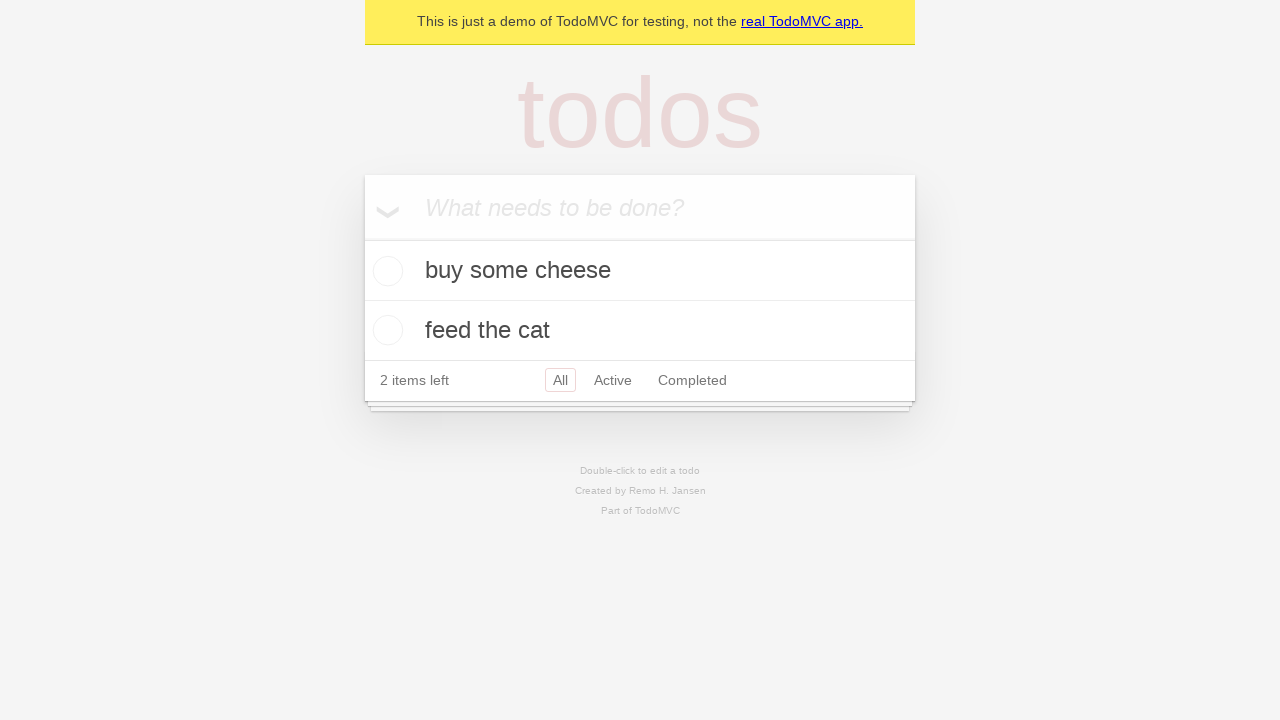

Filled new todo input with 'book a doctors appointment' on internal:attr=[placeholder="What needs to be done?"i]
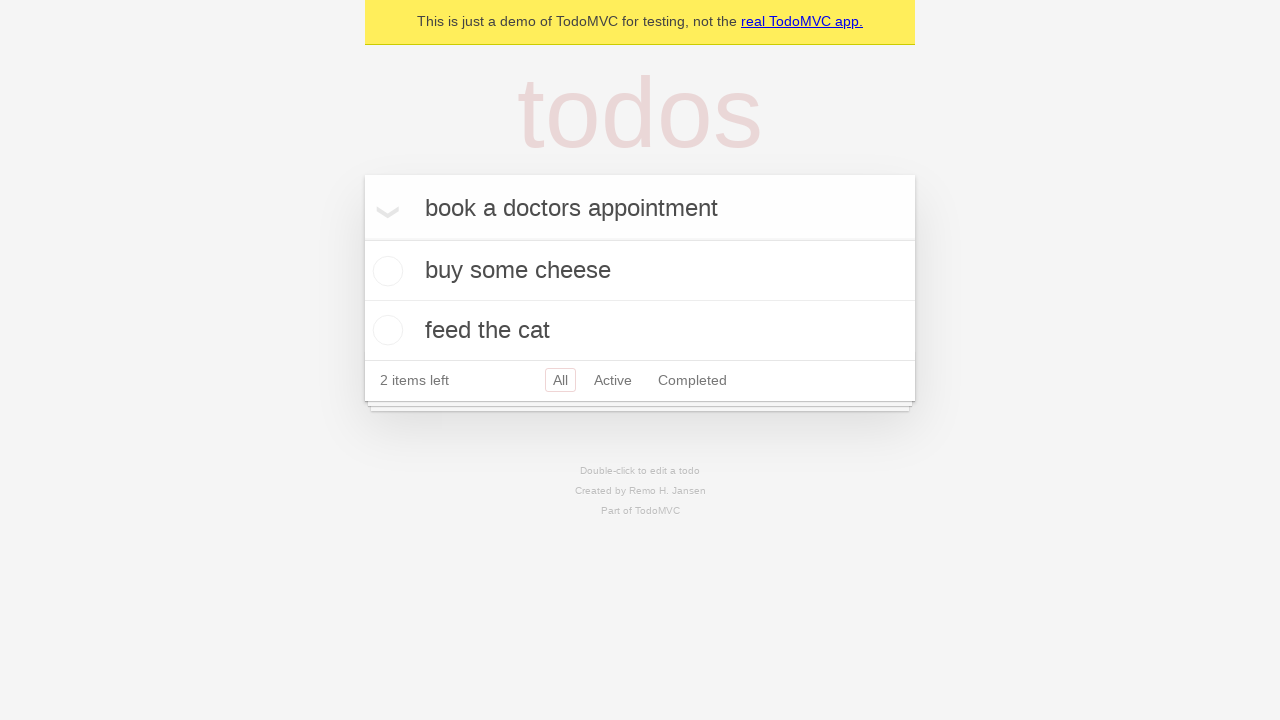

Pressed Enter to create todo 'book a doctors appointment' on internal:attr=[placeholder="What needs to be done?"i]
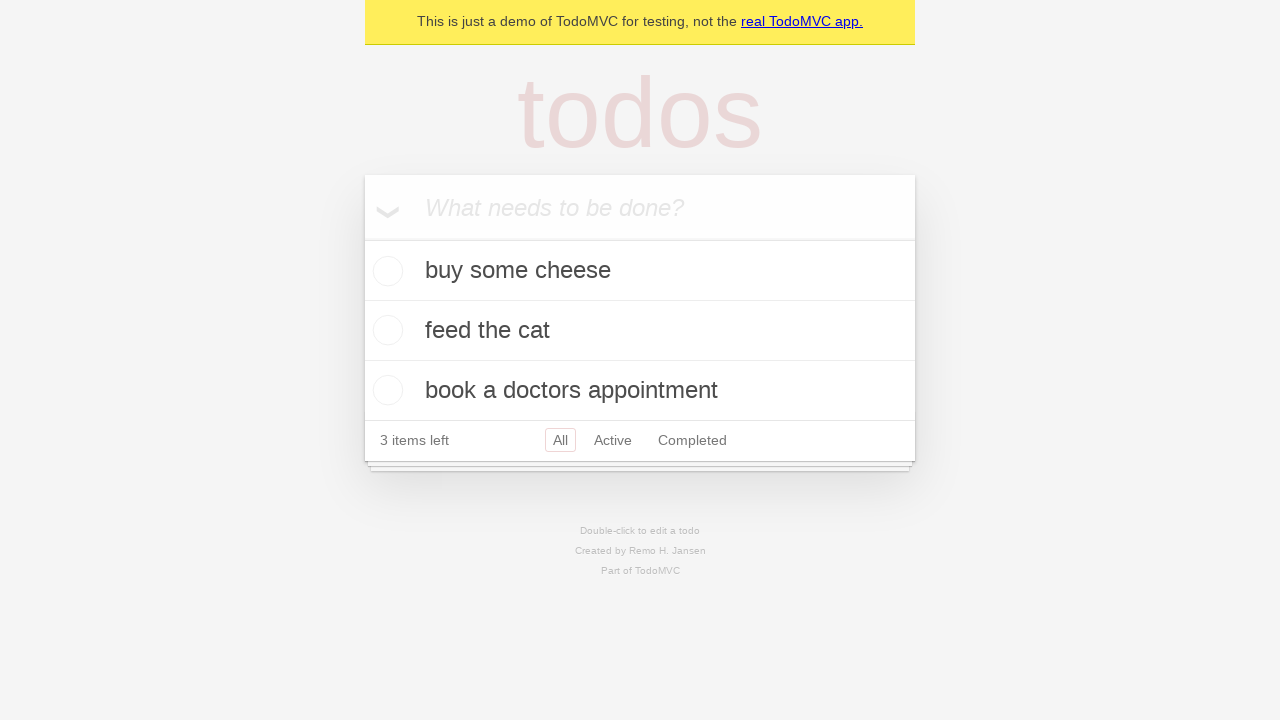

Waited for all 3 todos to load
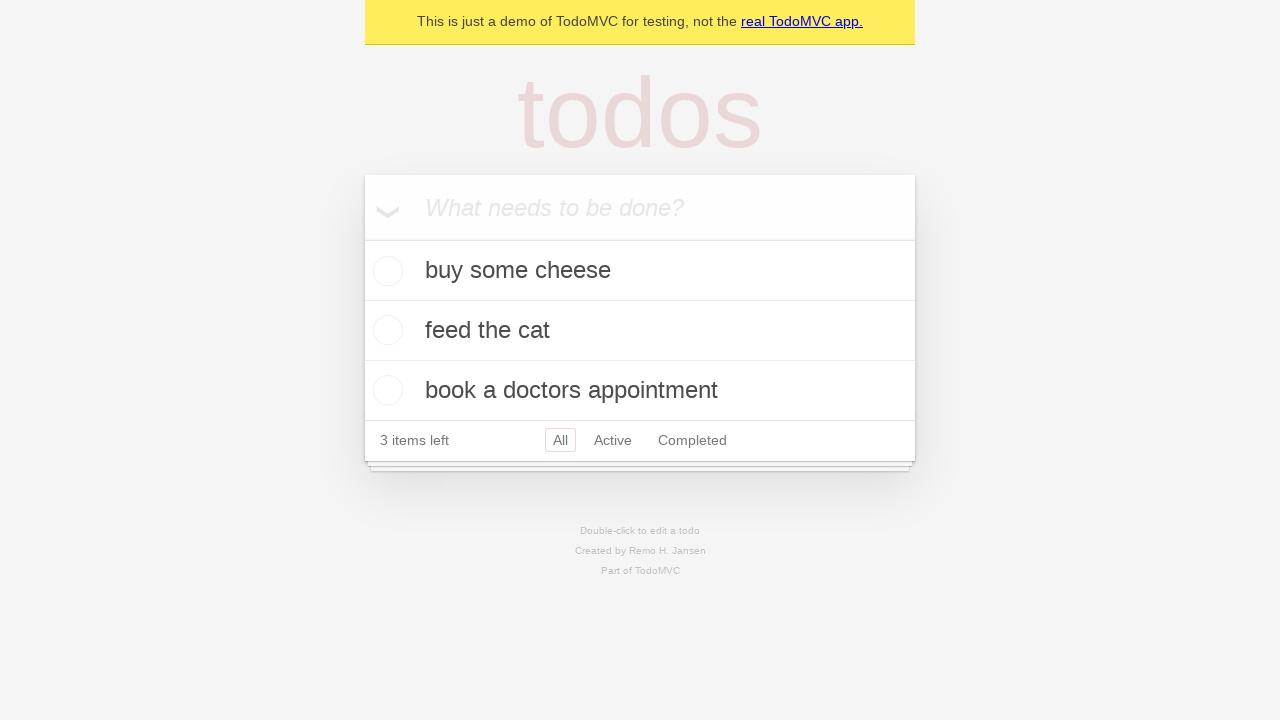

Double-clicked second todo item to enter edit mode at (640, 331) on [data-testid='todo-item'] >> nth=1
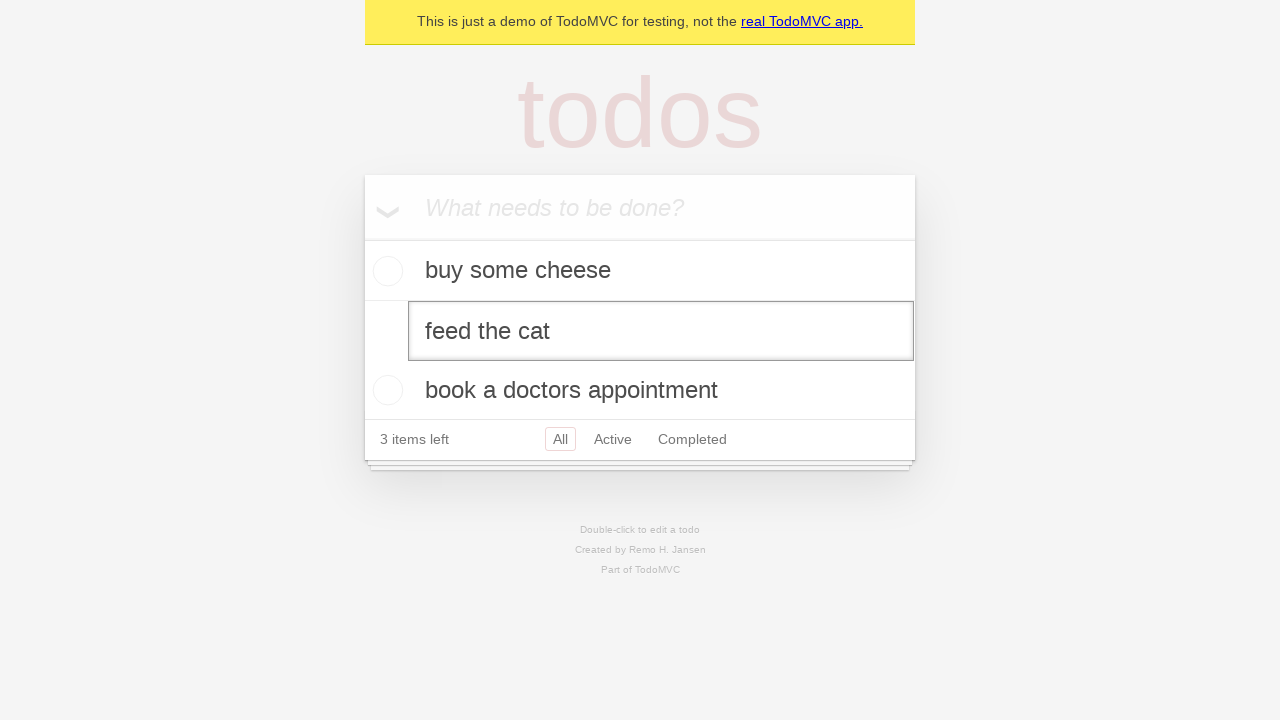

Cleared the edit input field to empty string on [data-testid='todo-item'] >> nth=1 >> internal:role=textbox[name="Edit"i]
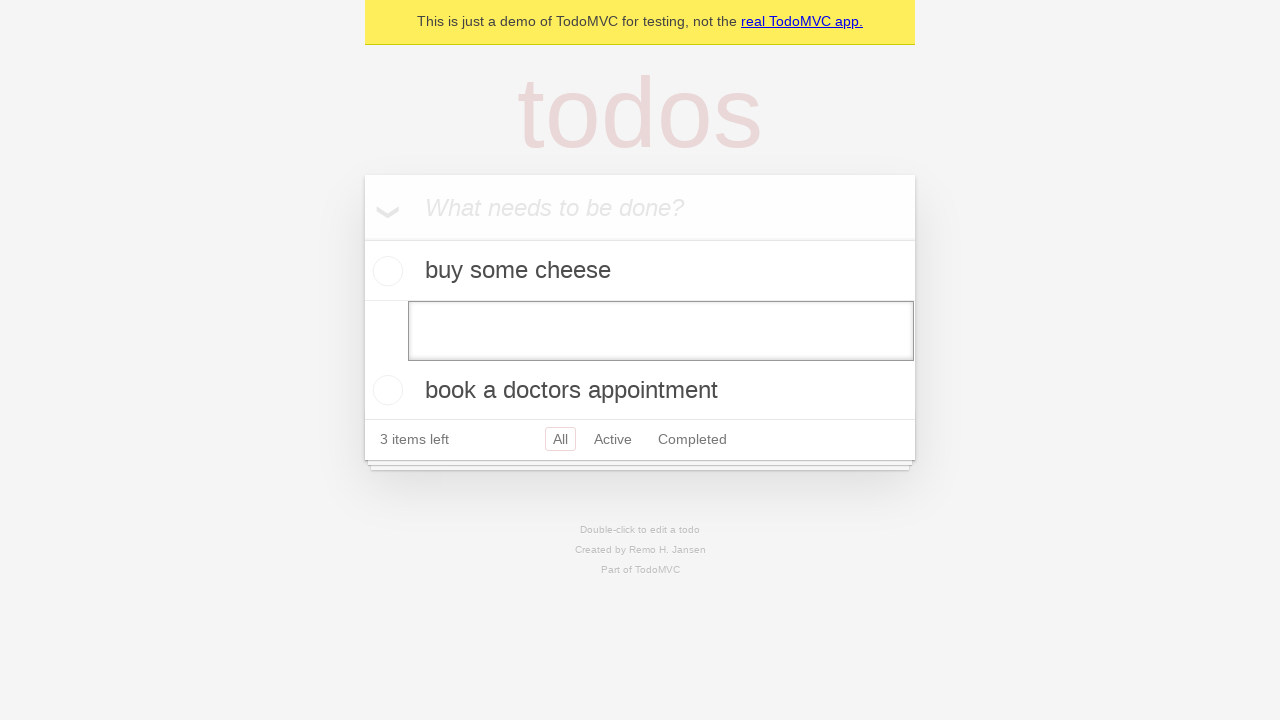

Pressed Enter to submit empty todo, removing the item on [data-testid='todo-item'] >> nth=1 >> internal:role=textbox[name="Edit"i]
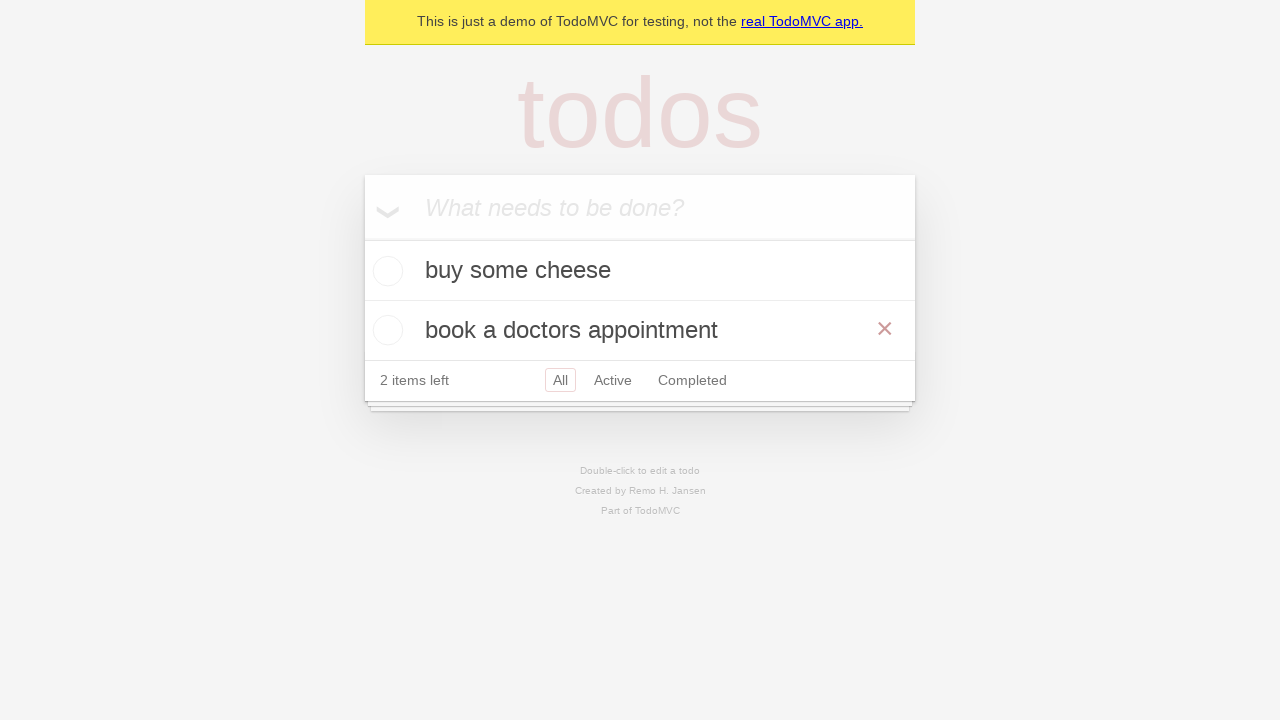

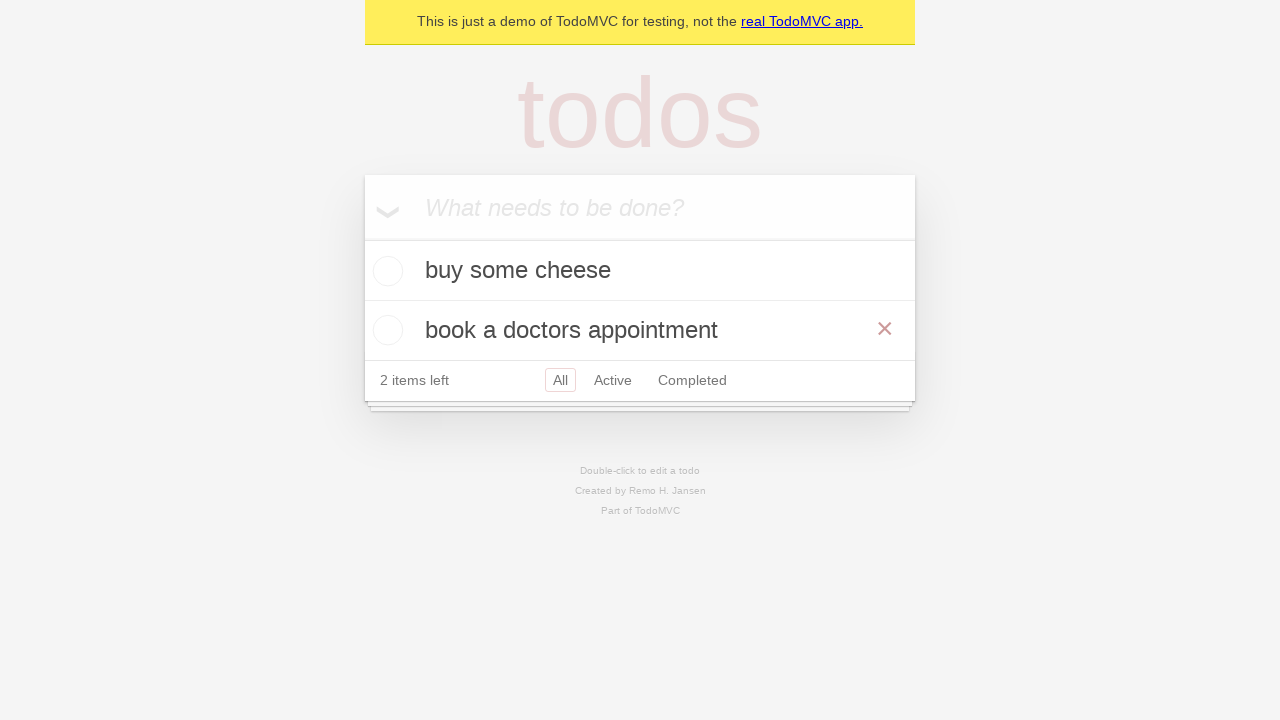